Tests the Add/Remove Elements feature on the-internet.herokuapp.com by navigating to the page, clicking the Add/Remove Elements link, and then clicking the Add Element button.

Starting URL: https://the-internet.herokuapp.com/

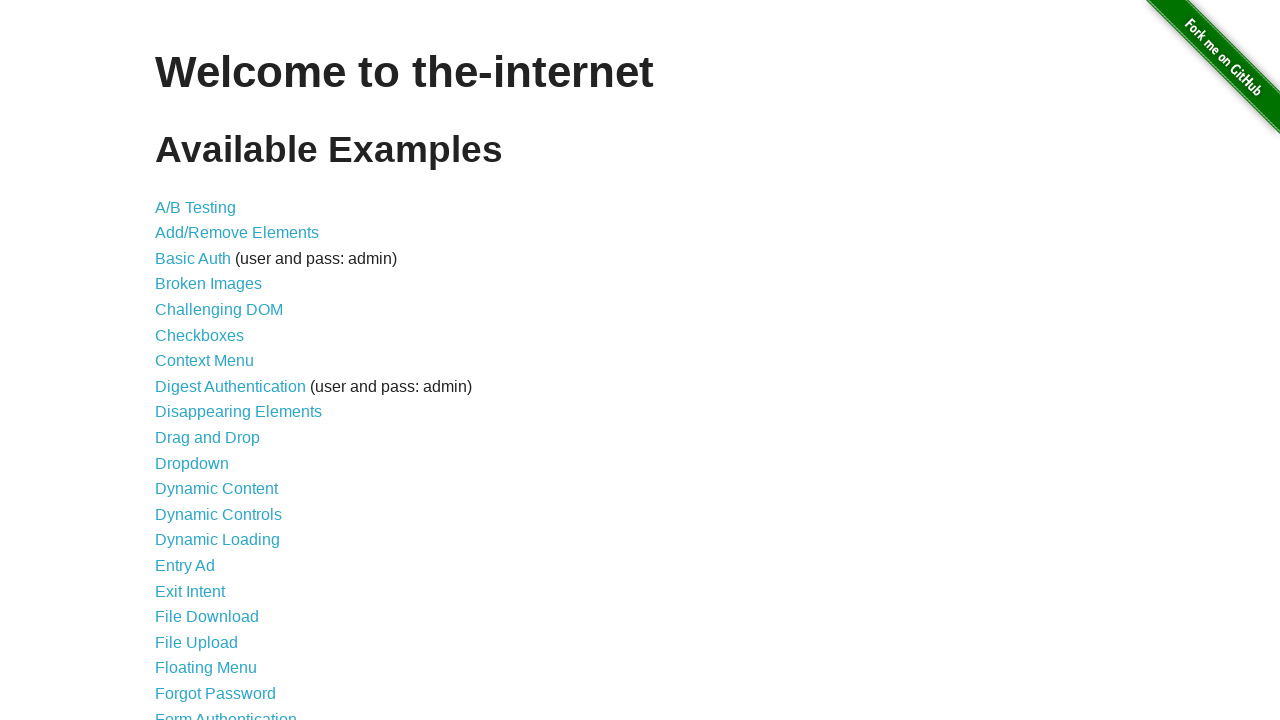

Navigated to the-internet.herokuapp.com homepage
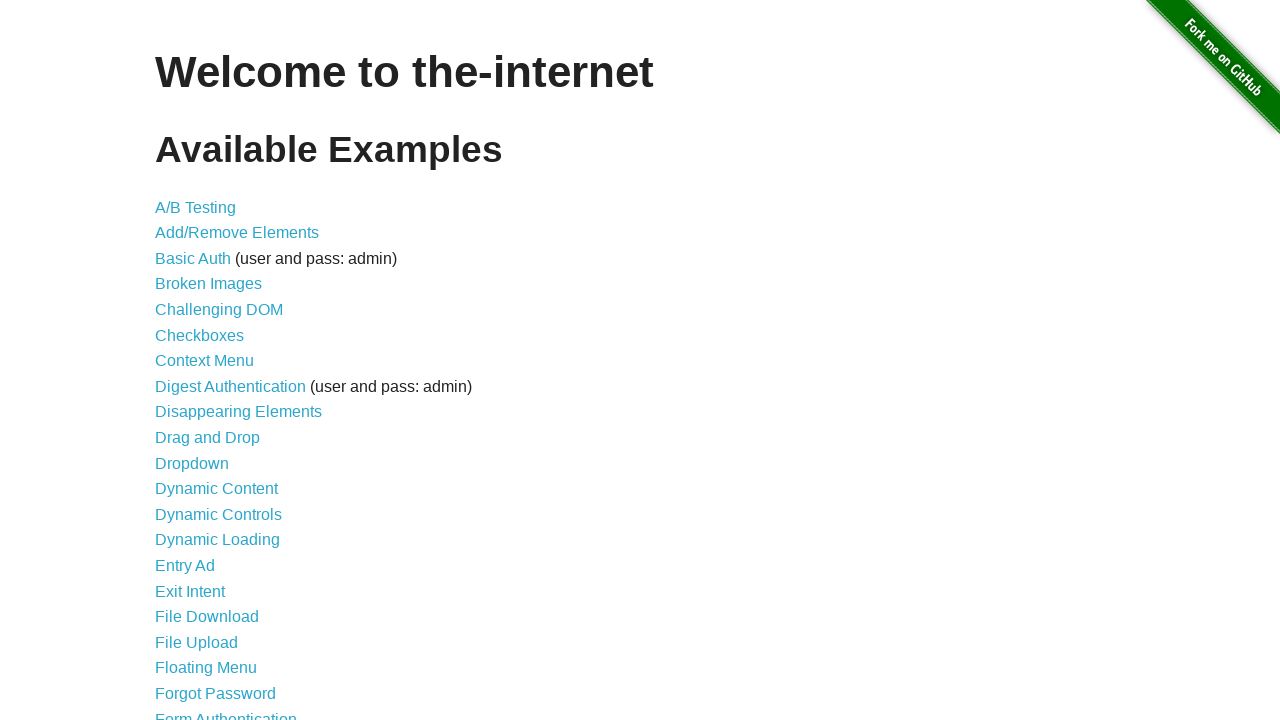

Clicked the Add/Remove Elements link at (237, 233) on xpath=//a[normalize-space()='Add/Remove Elements']
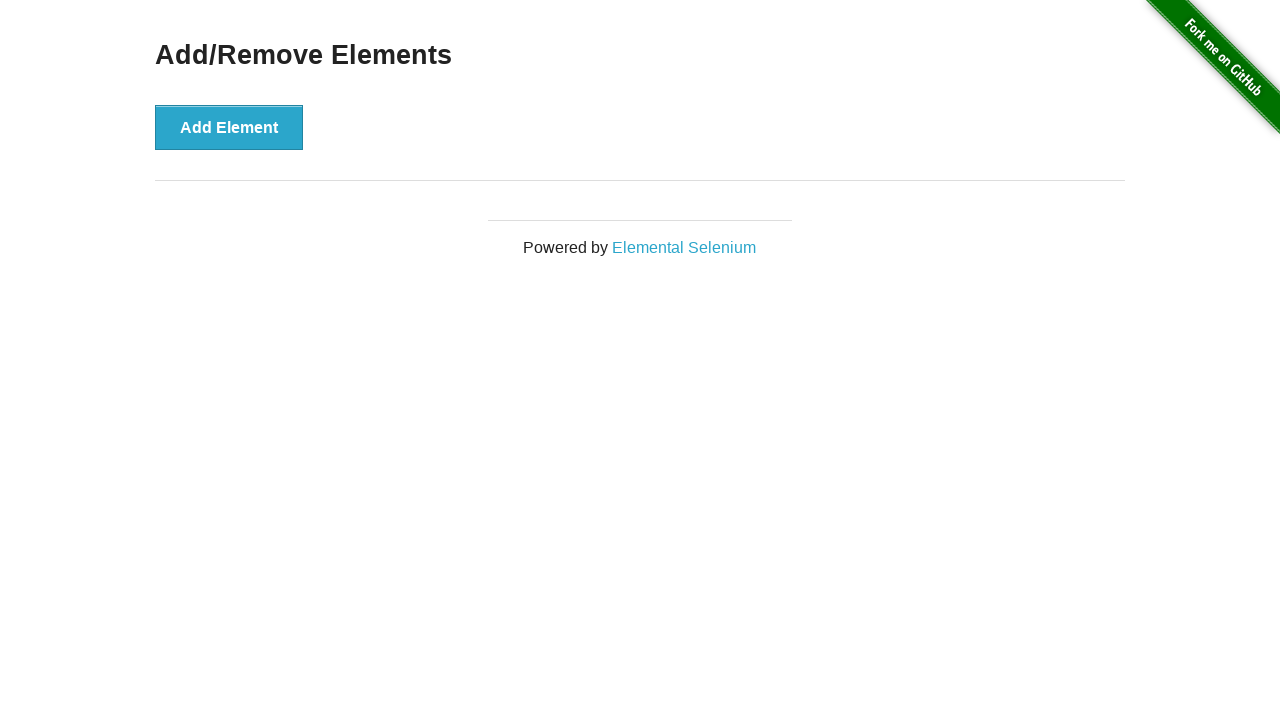

Clicked the Add Element button at (229, 127) on xpath=//button[@onclick='addElement()']
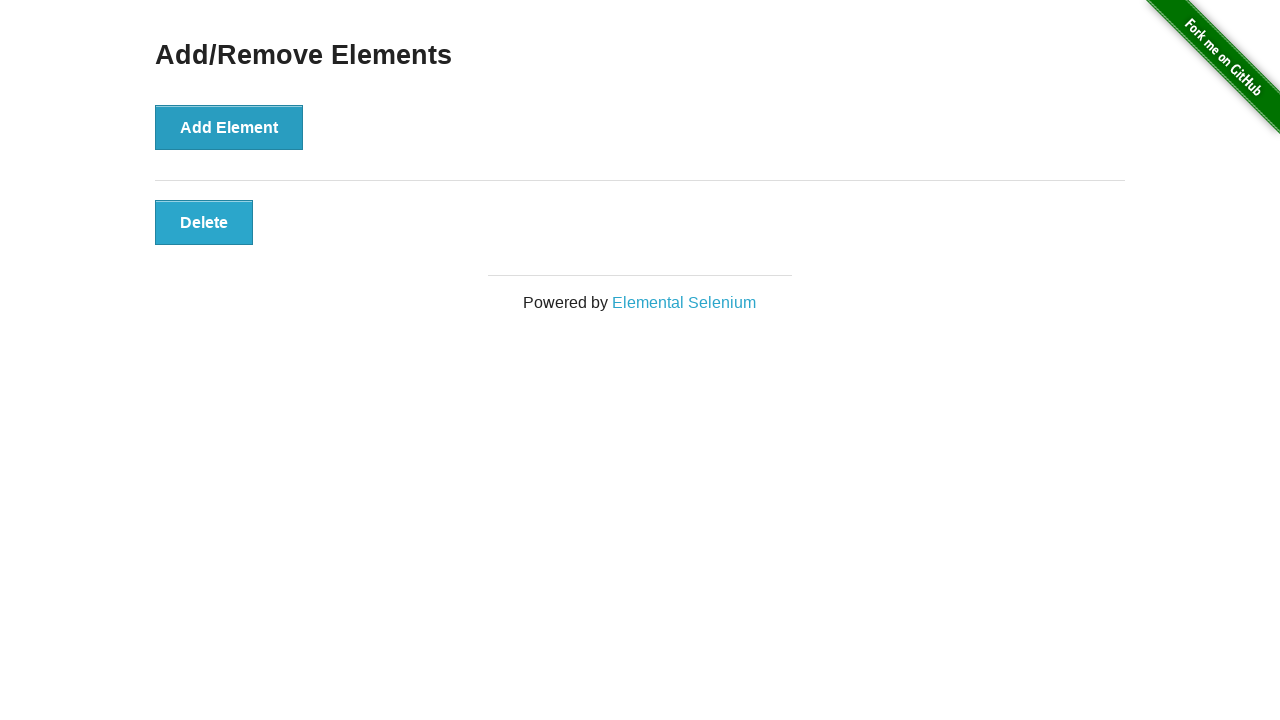

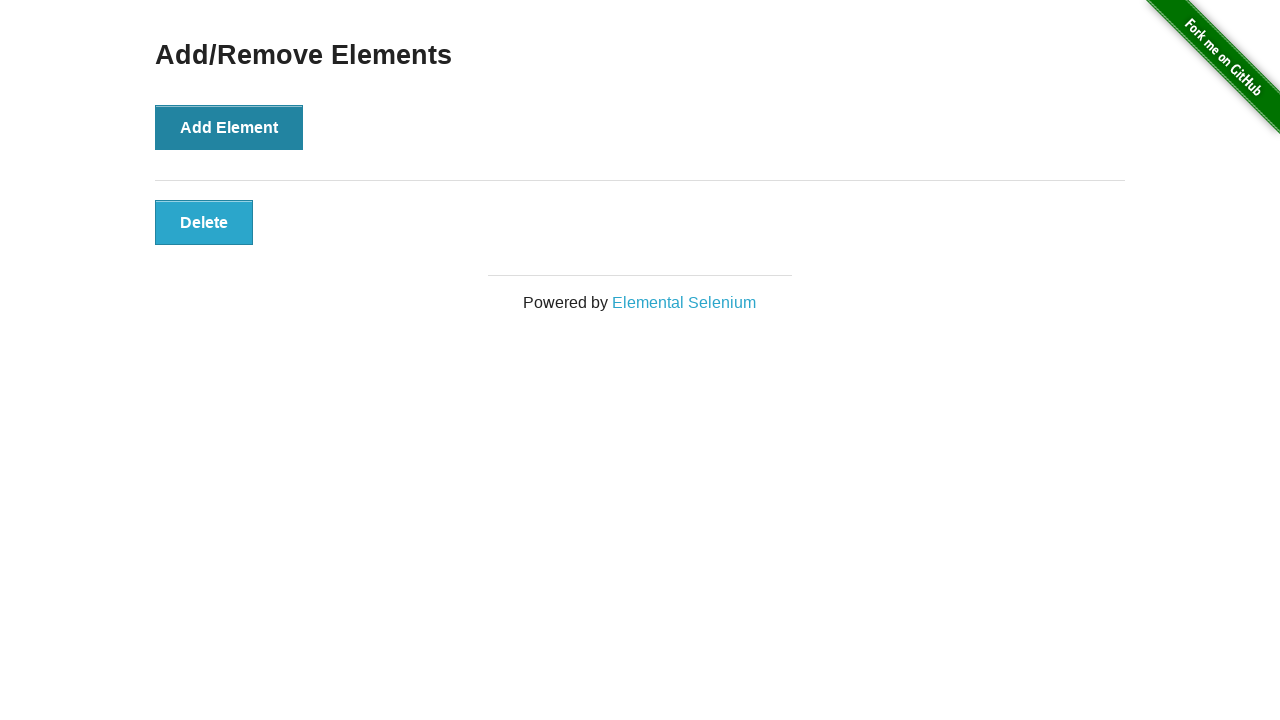